Opens the OTUS.ru homepage and verifies the page loads successfully

Starting URL: https://otus.ru

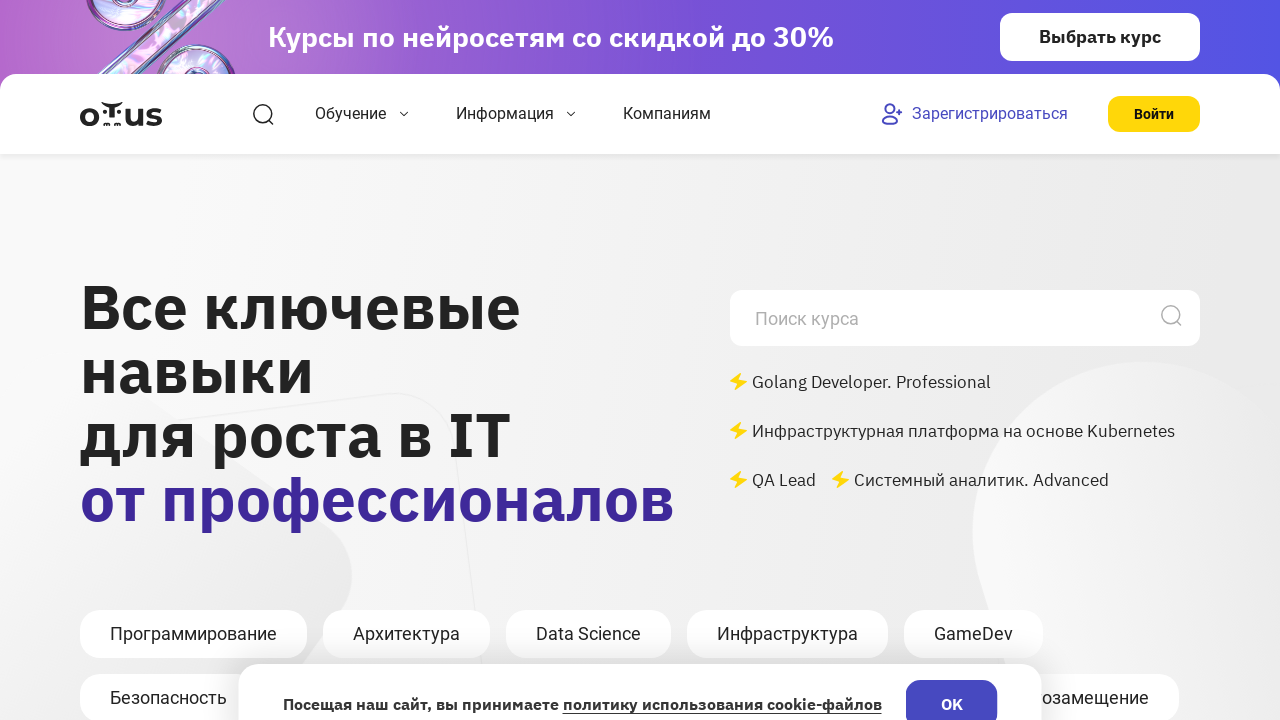

Waited for OTUS.ru homepage to load (DOM content loaded)
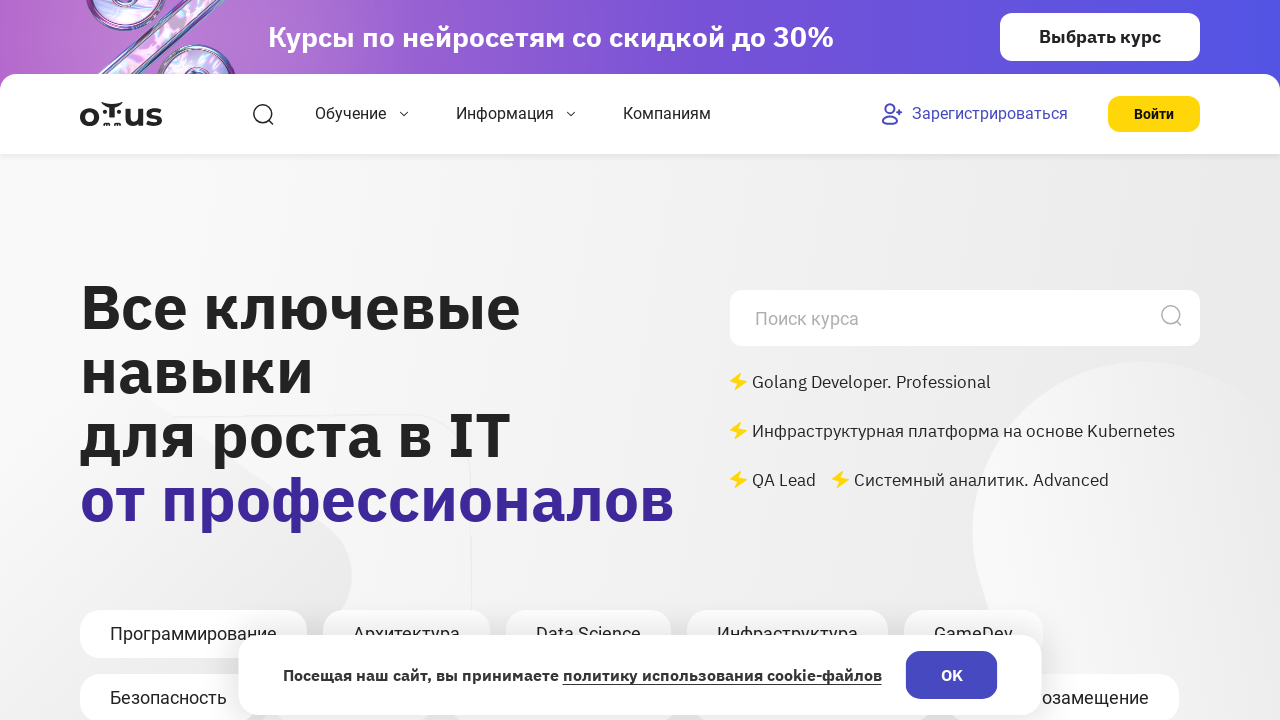

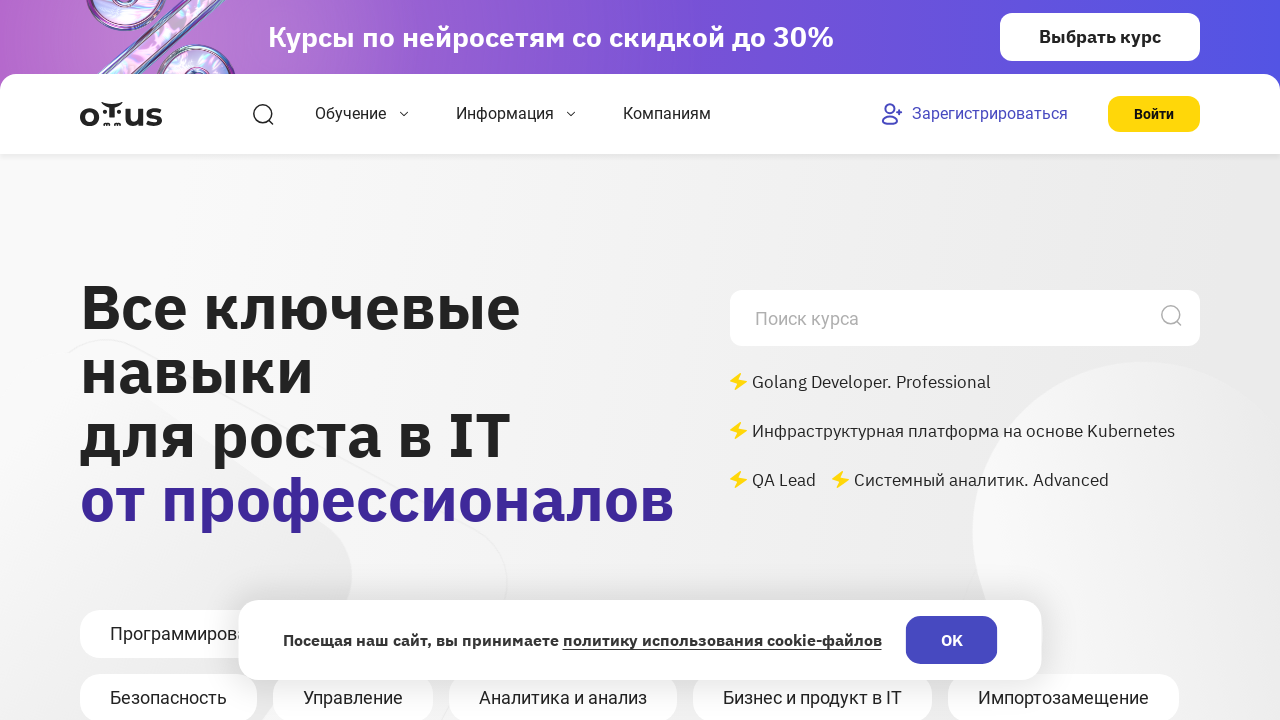